Tests Shadow DOM interaction by navigating to a practice page and filling a text input that is nested within multiple shadow roots using JavaScript execution.

Starting URL: https://selectorshub.com/xpath-practice-page

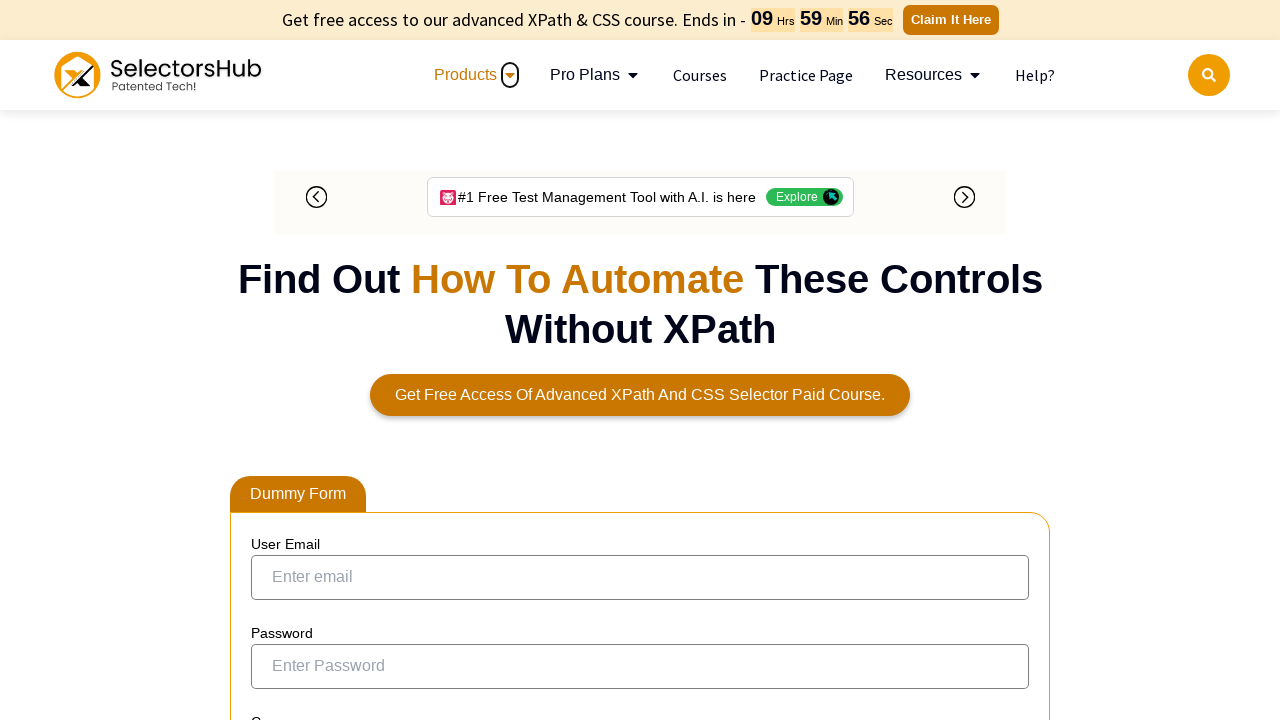

Waited 3 seconds for page to load
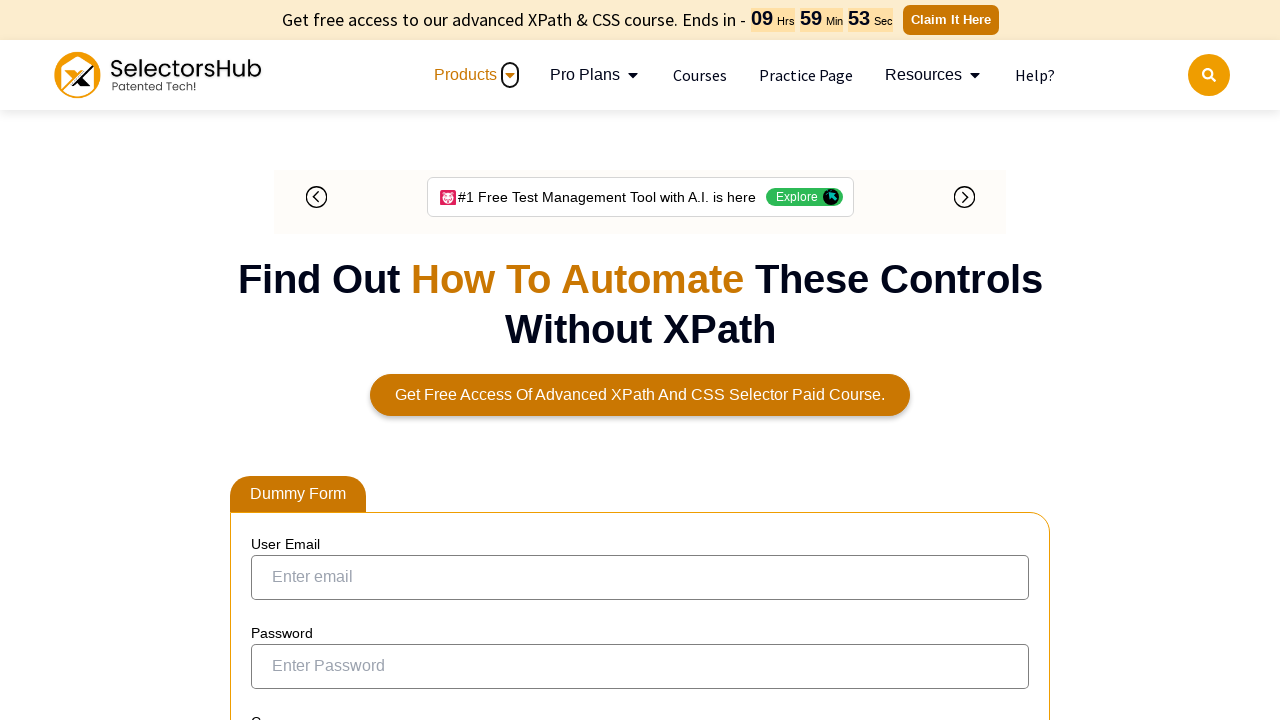

Located pizza input element nested within multiple shadow roots using JavaScript
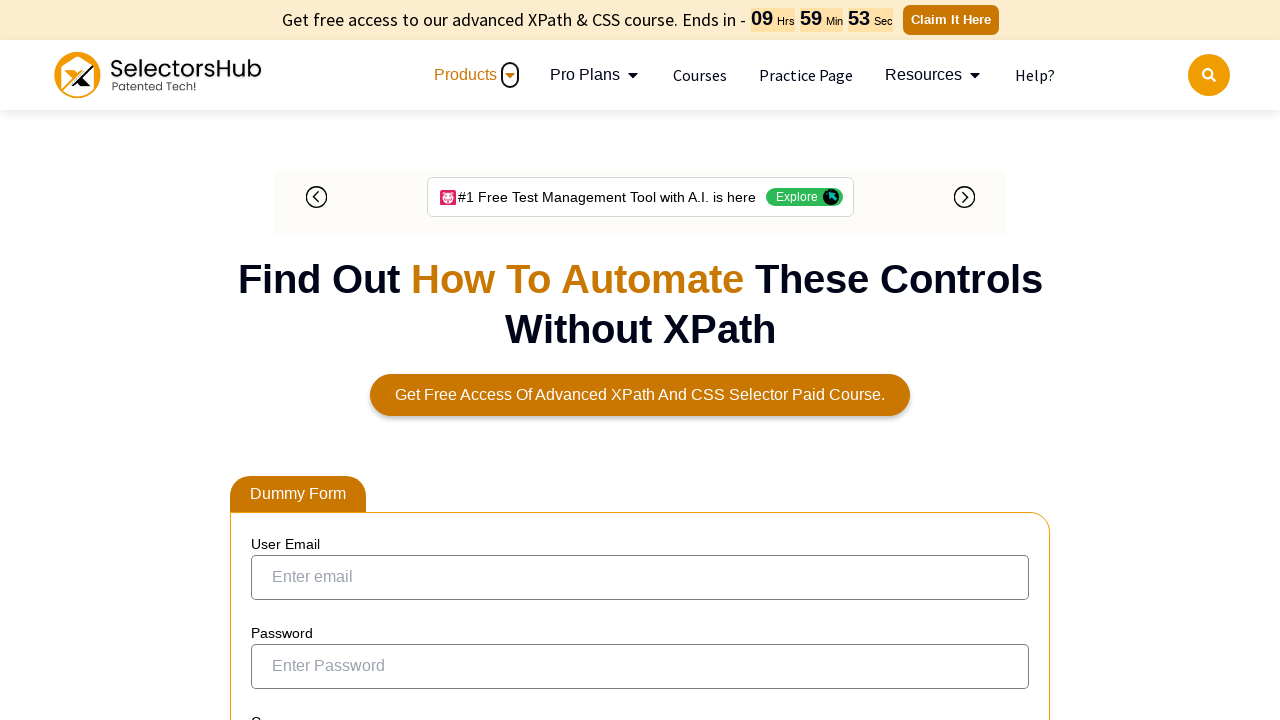

Filled shadow DOM pizza input field with 'cheesePizza'
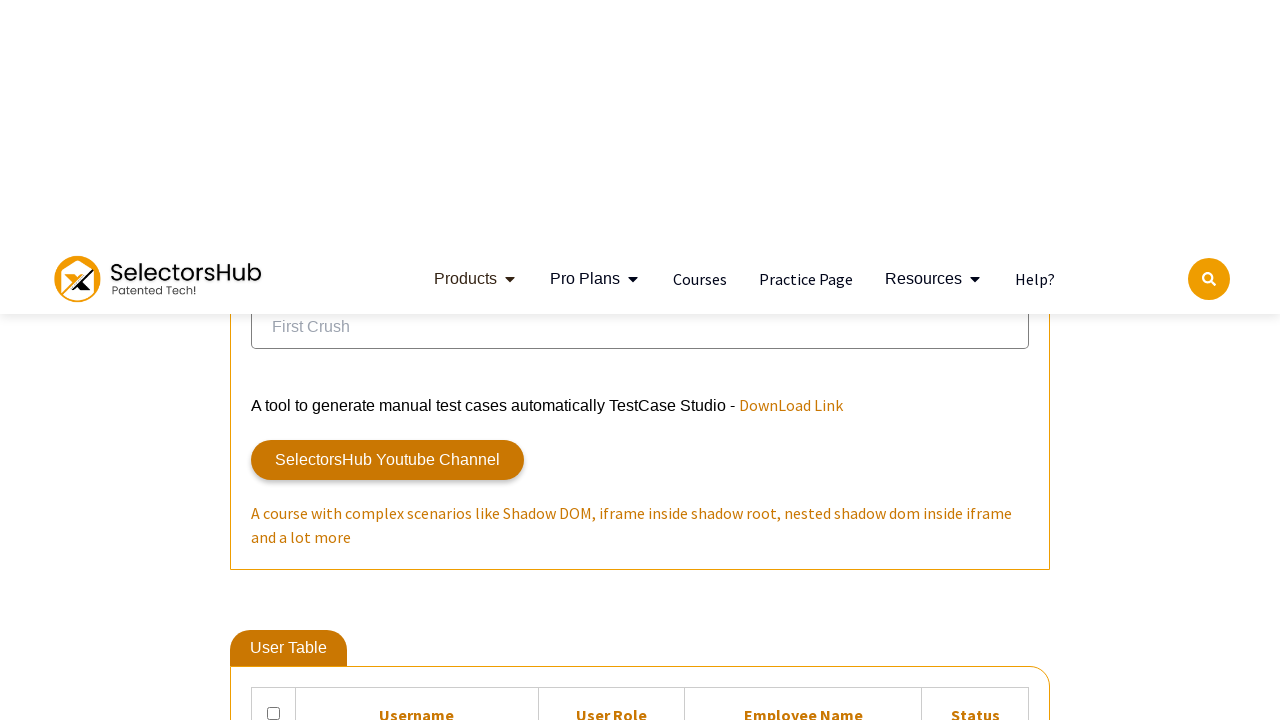

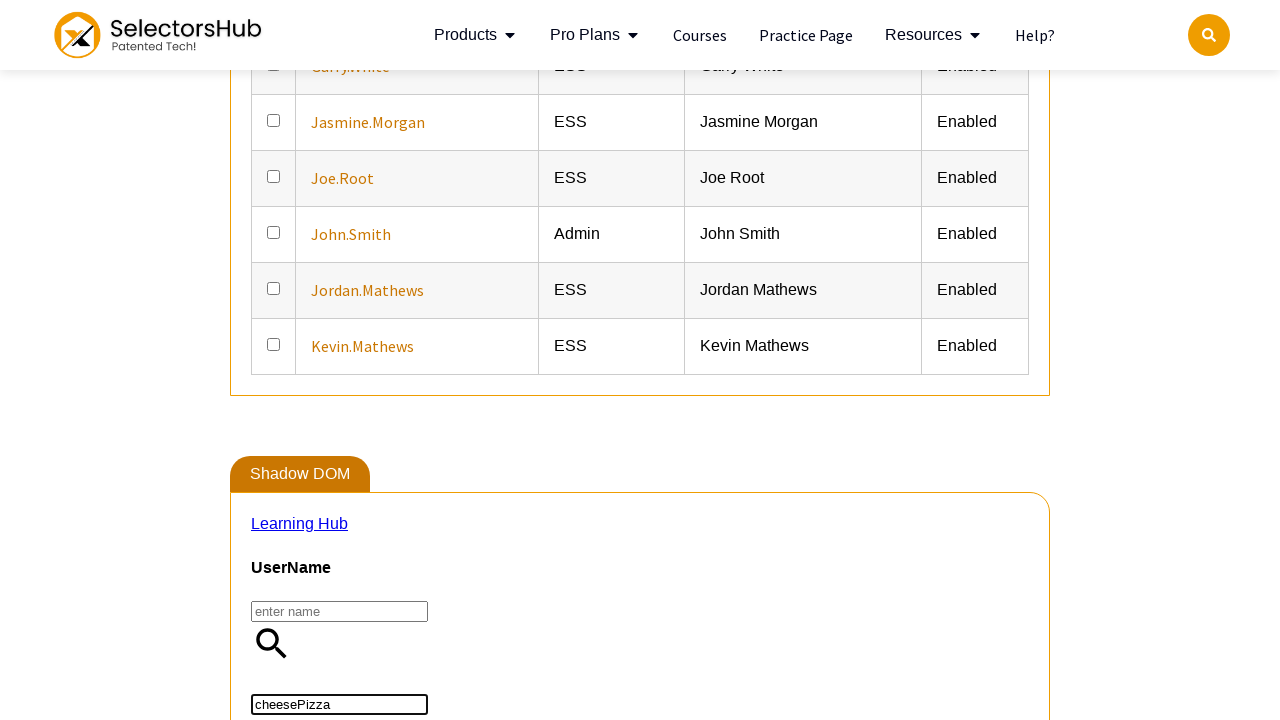